Navigates to a testing blog and clicks on an image element identified by its ID.

Starting URL: https://only-testing-blog.blogspot.com/

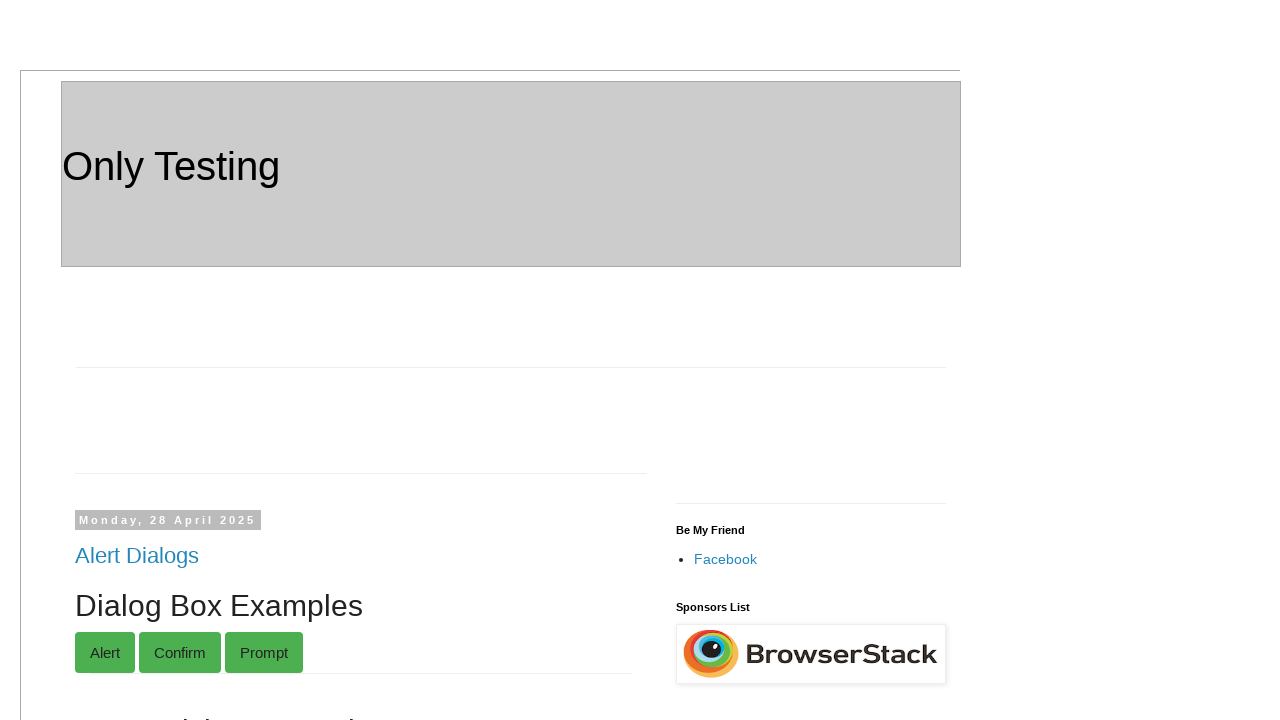

Clicked on image element with ID 'Image1_img' at (811, 654) on xpath=//*[@id='Image1_img']
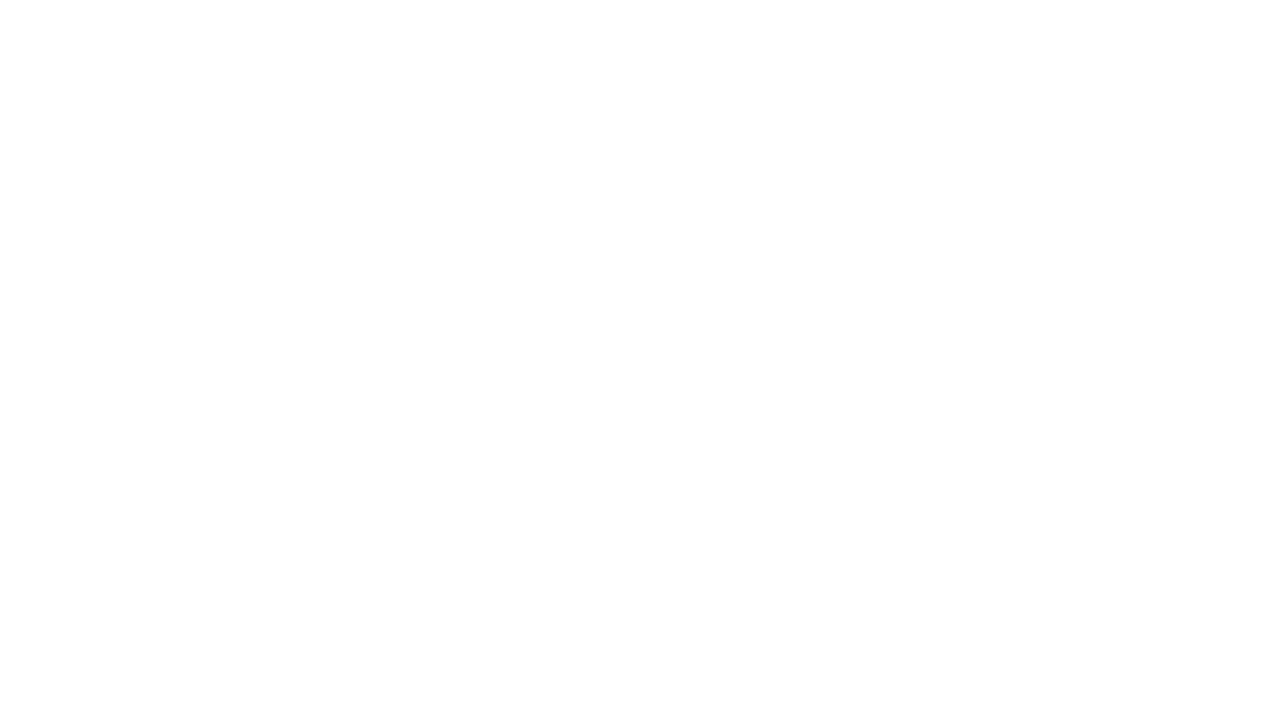

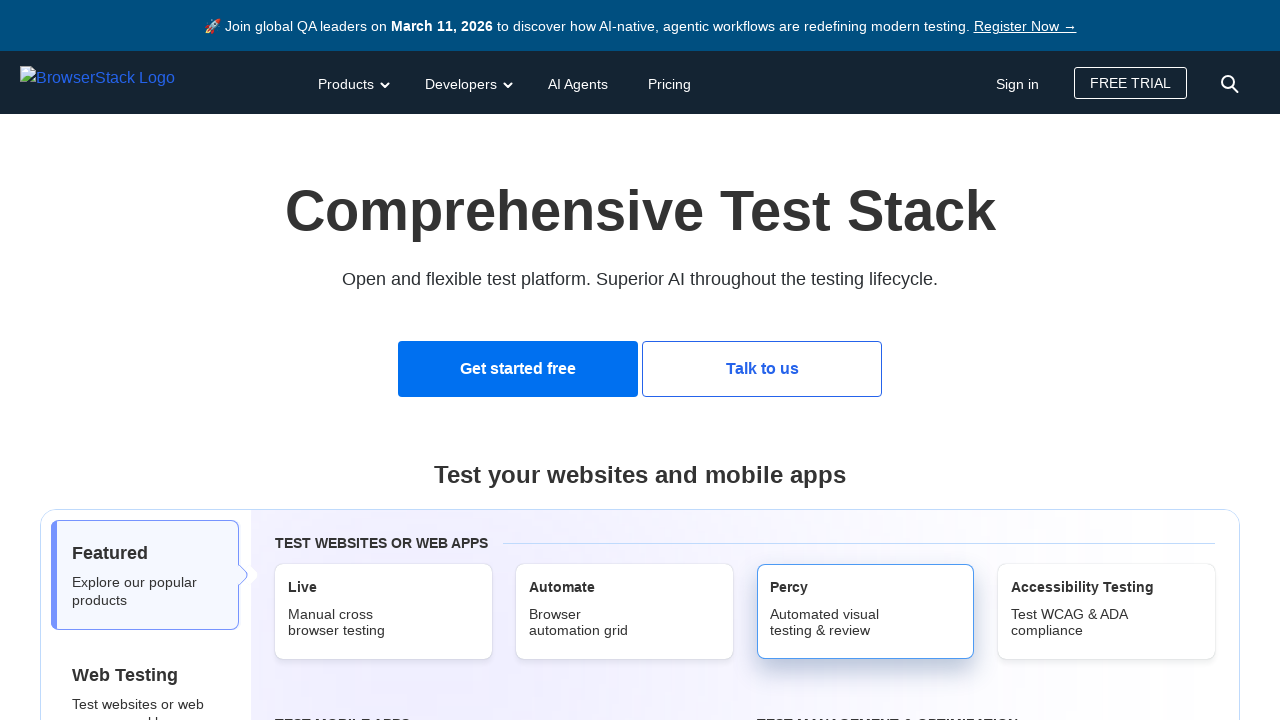